Tests sorting the Due column in ascending order on table2 using semantic class selectors for better cross-browser compatibility.

Starting URL: http://the-internet.herokuapp.com/tables

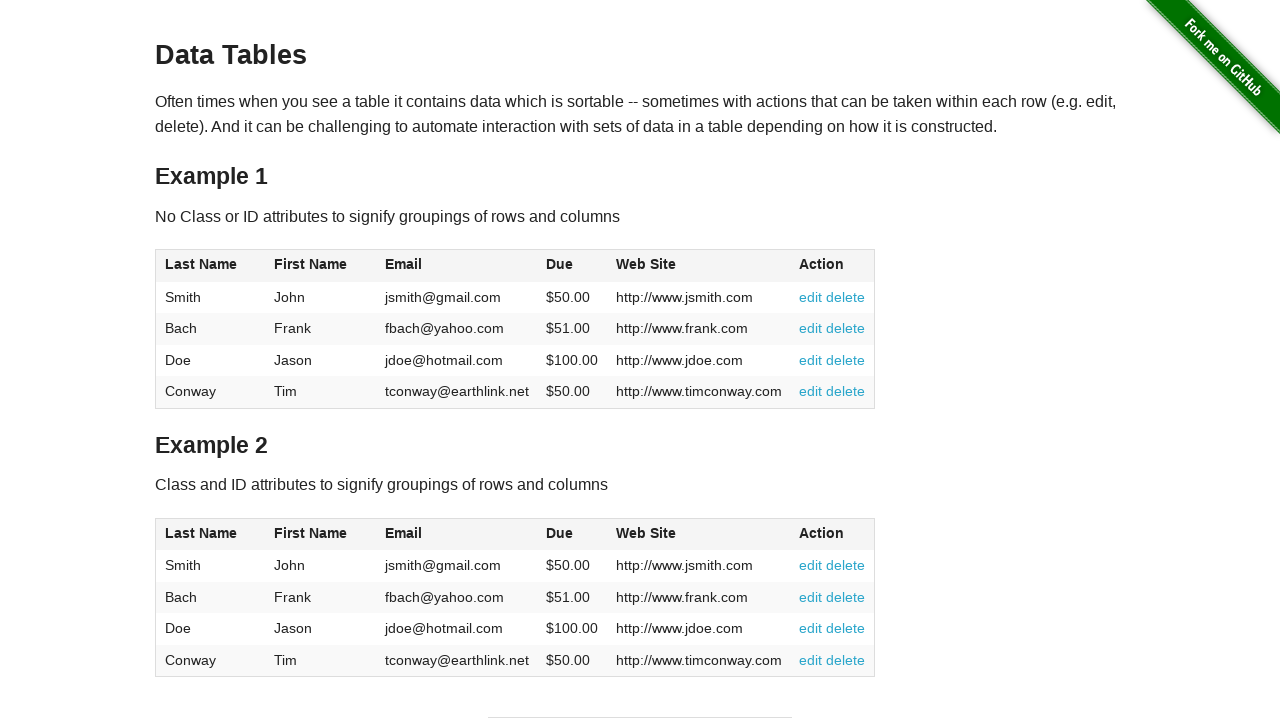

Clicked Due column header in table2 to sort at (560, 533) on #table2 thead .dues
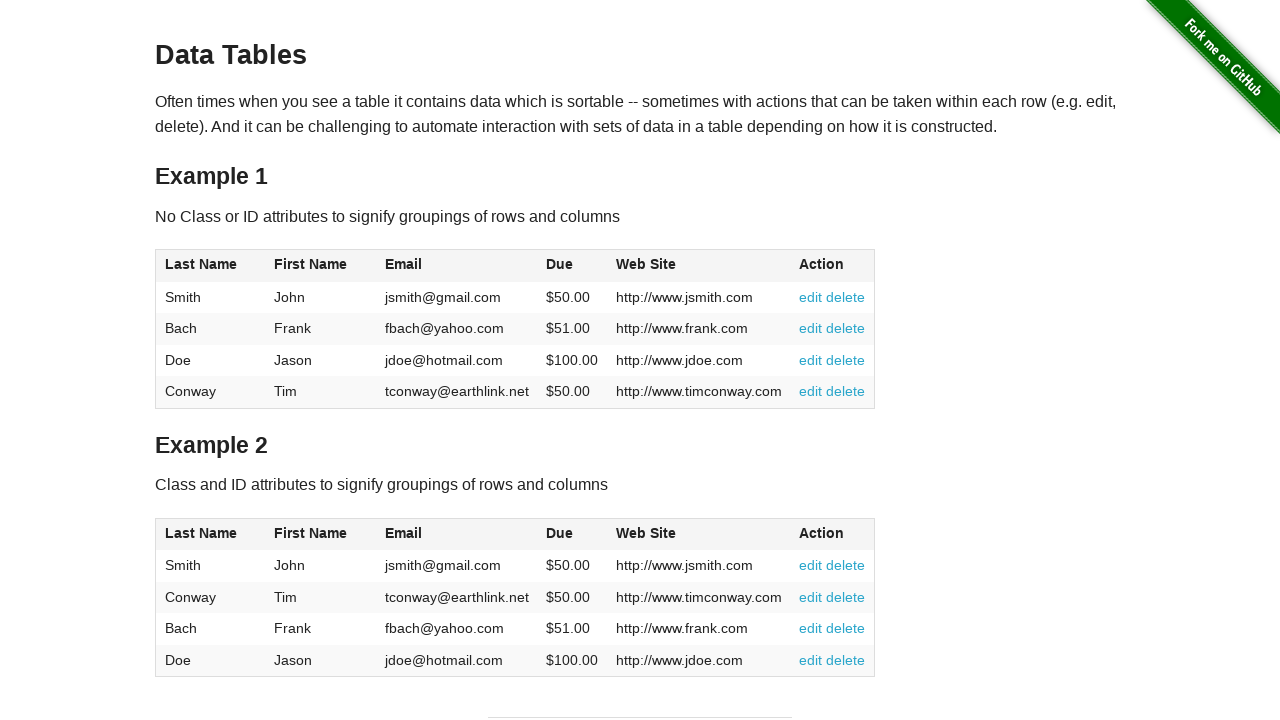

Table updated after clicking Due column header
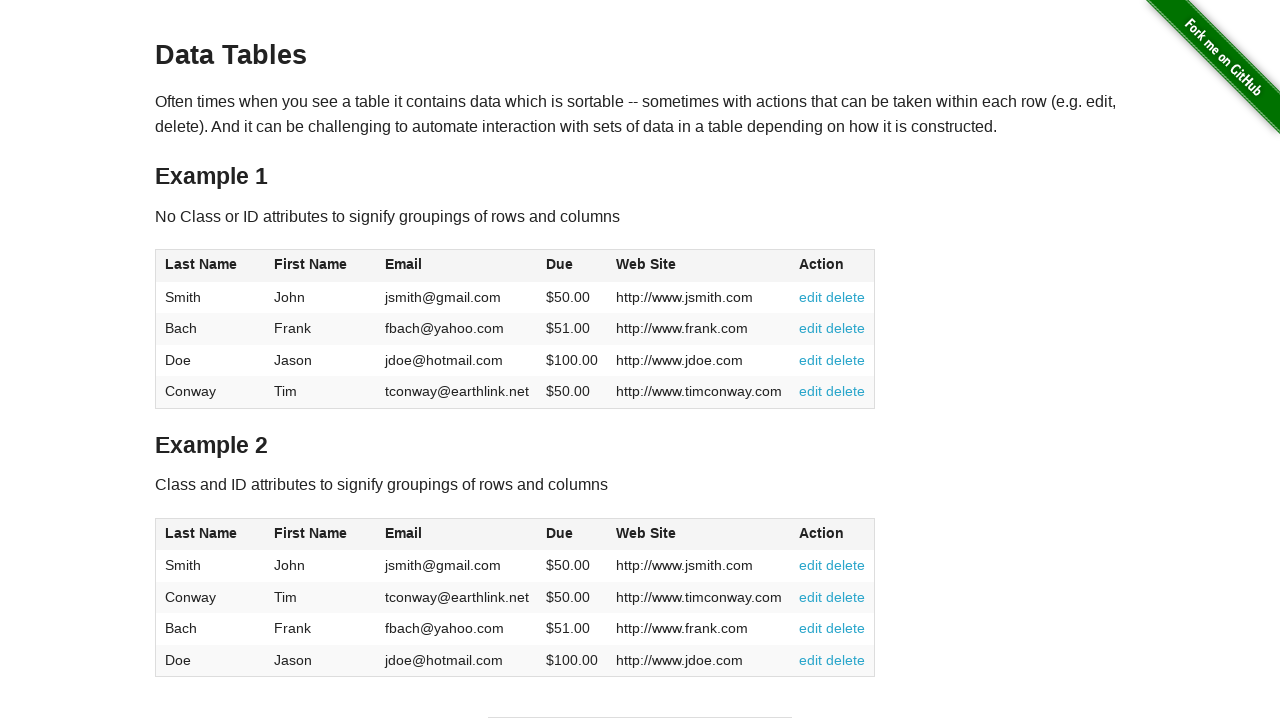

Retrieved all Due column cells from table2
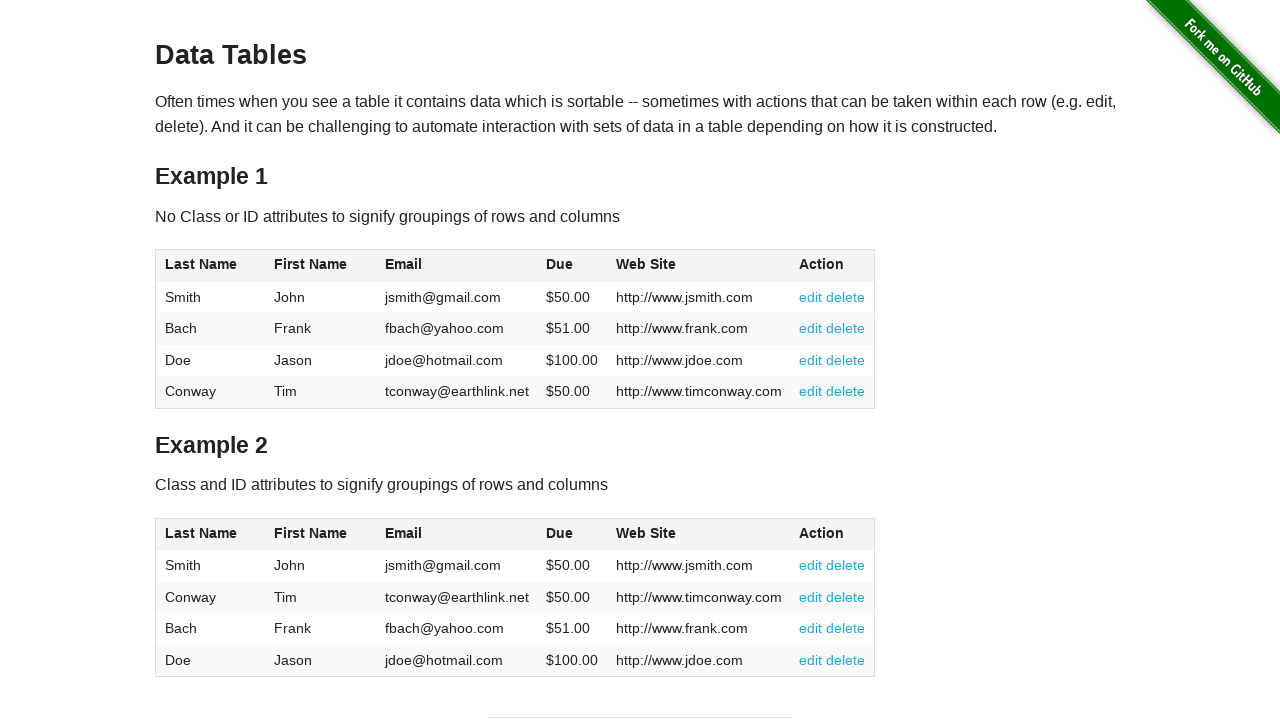

Extracted and converted Due values to floats for comparison
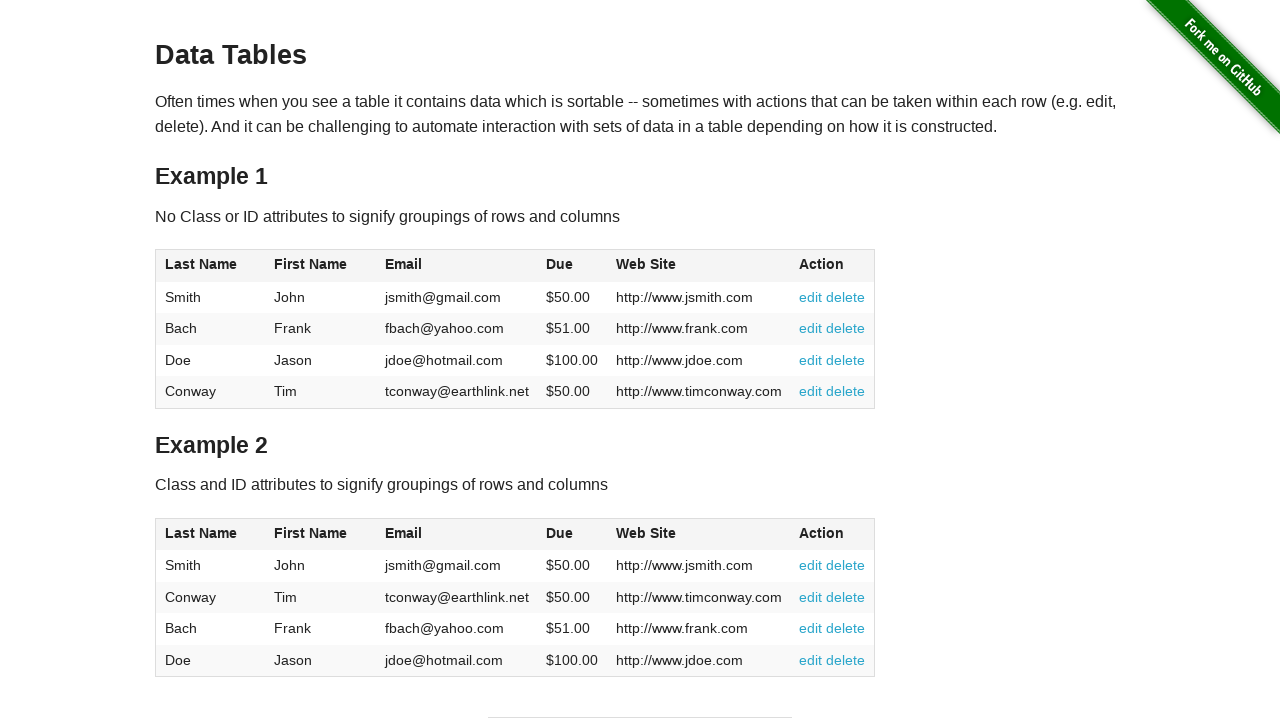

Verified Due column is sorted in ascending order
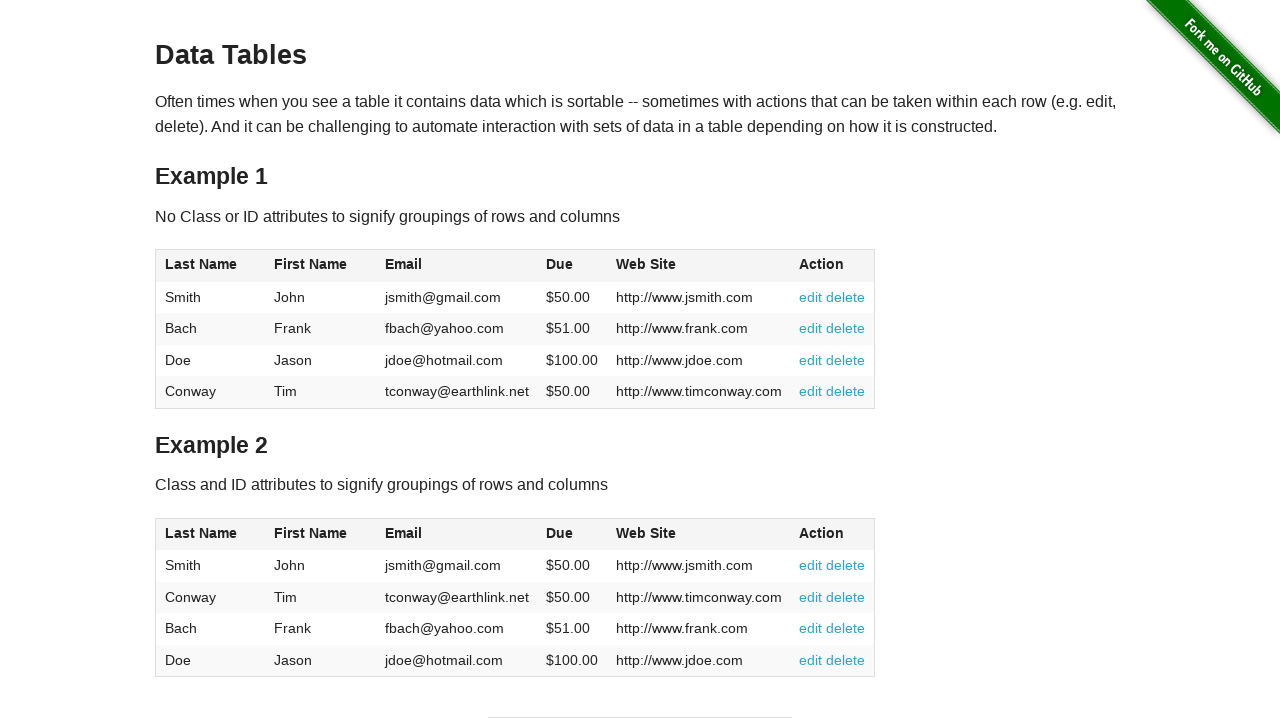

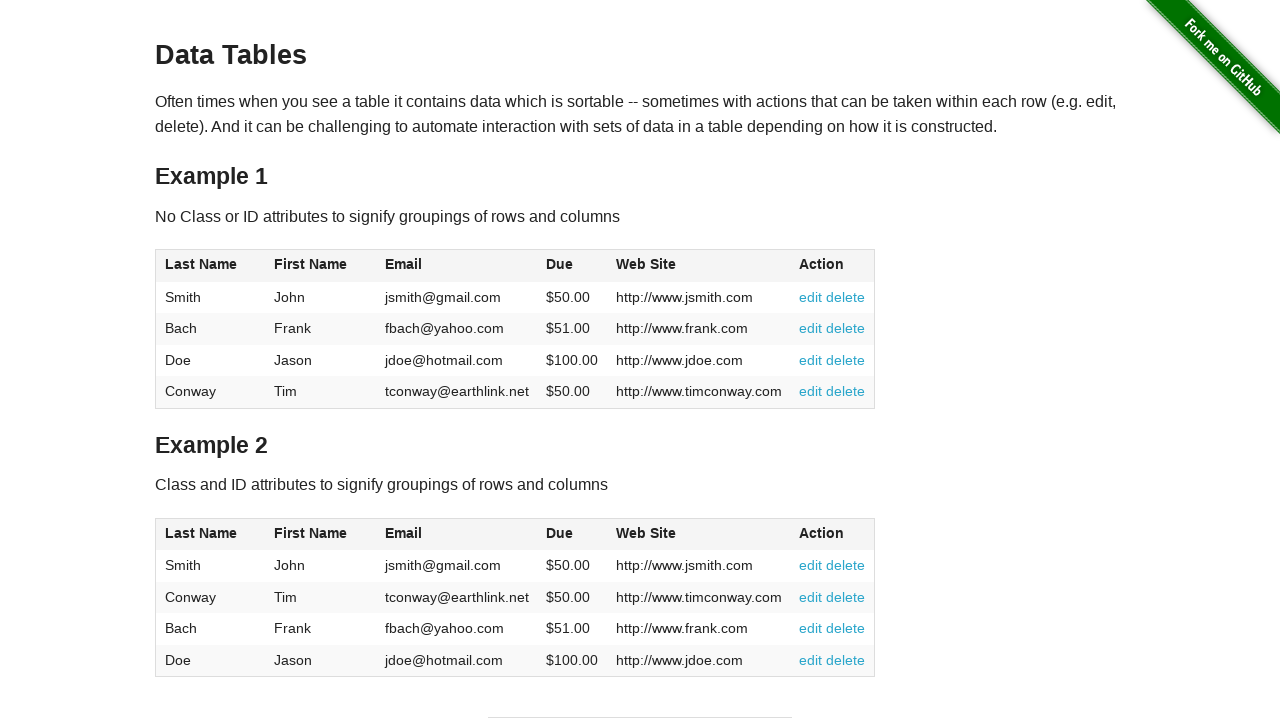